Tests selectable list functionality by clicking on list items and verifying the selection feedback

Starting URL: https://seleniumui.moderntester.pl/selectable.php

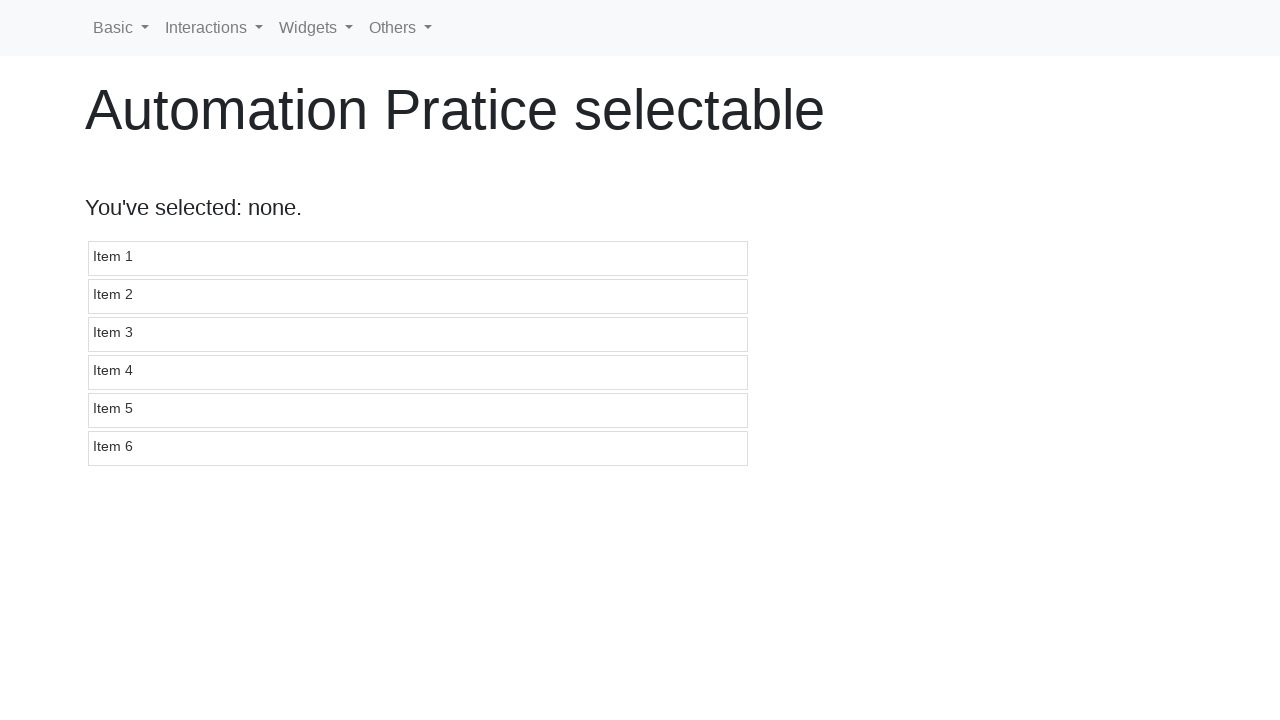

Waited for selectable list to be visible
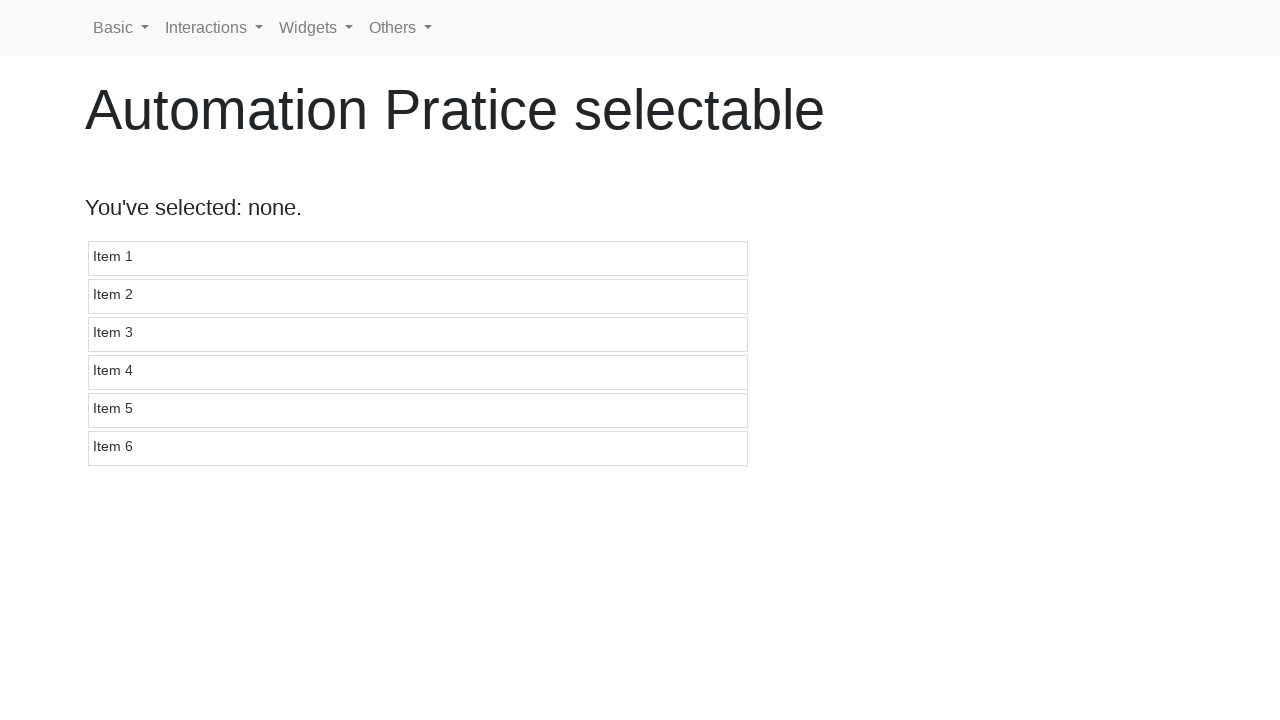

Clicked on the third item in the selectable list at (418, 334) on #selectable li >> nth=2
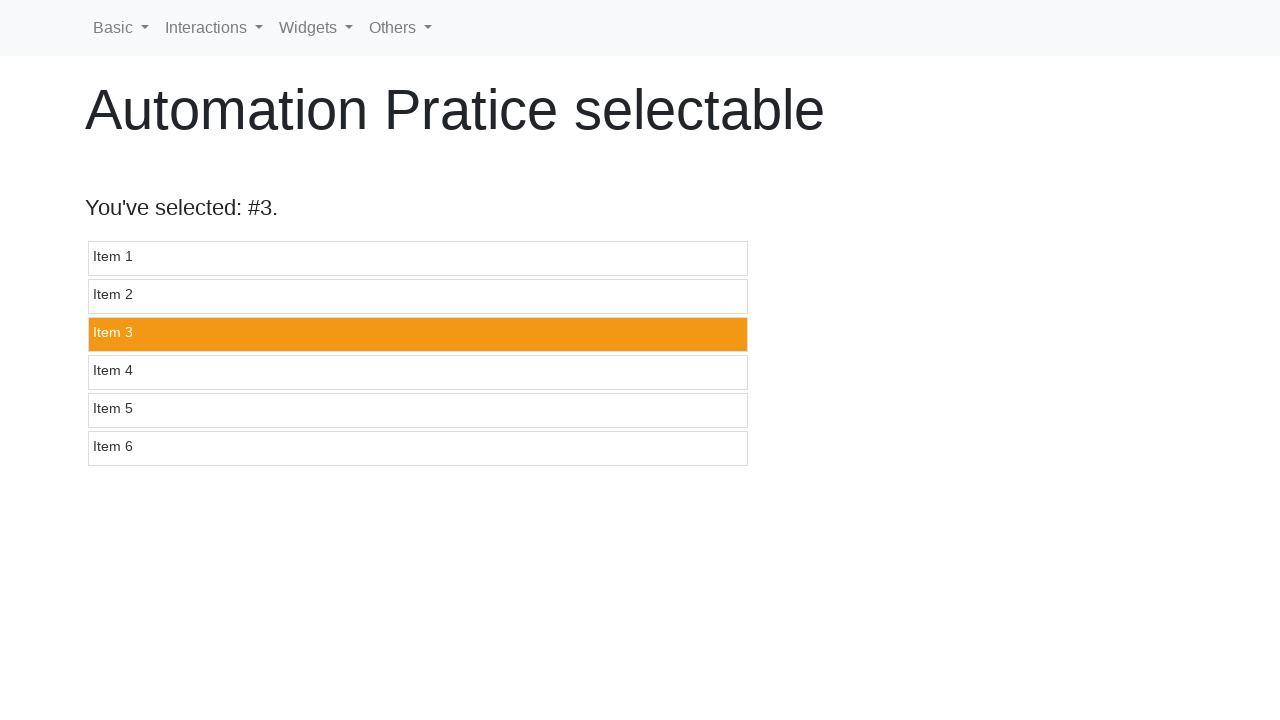

Verified feedback shows '#3' indicating correct item selection
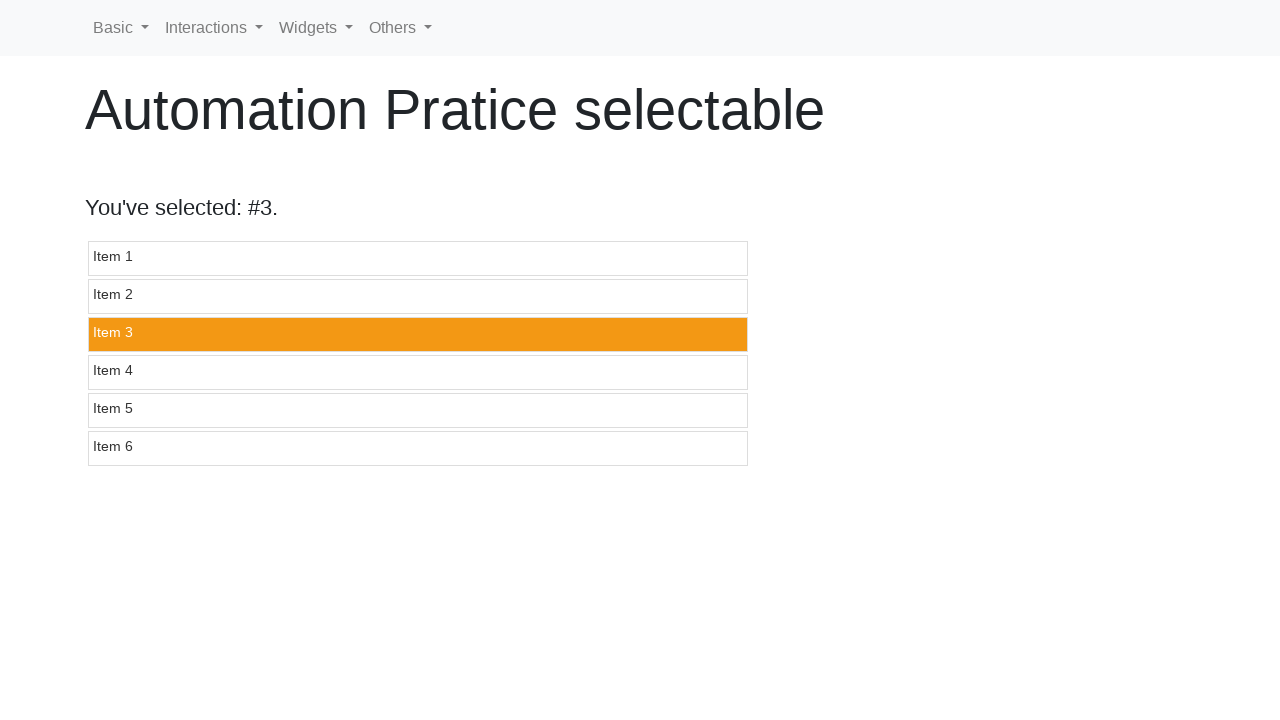

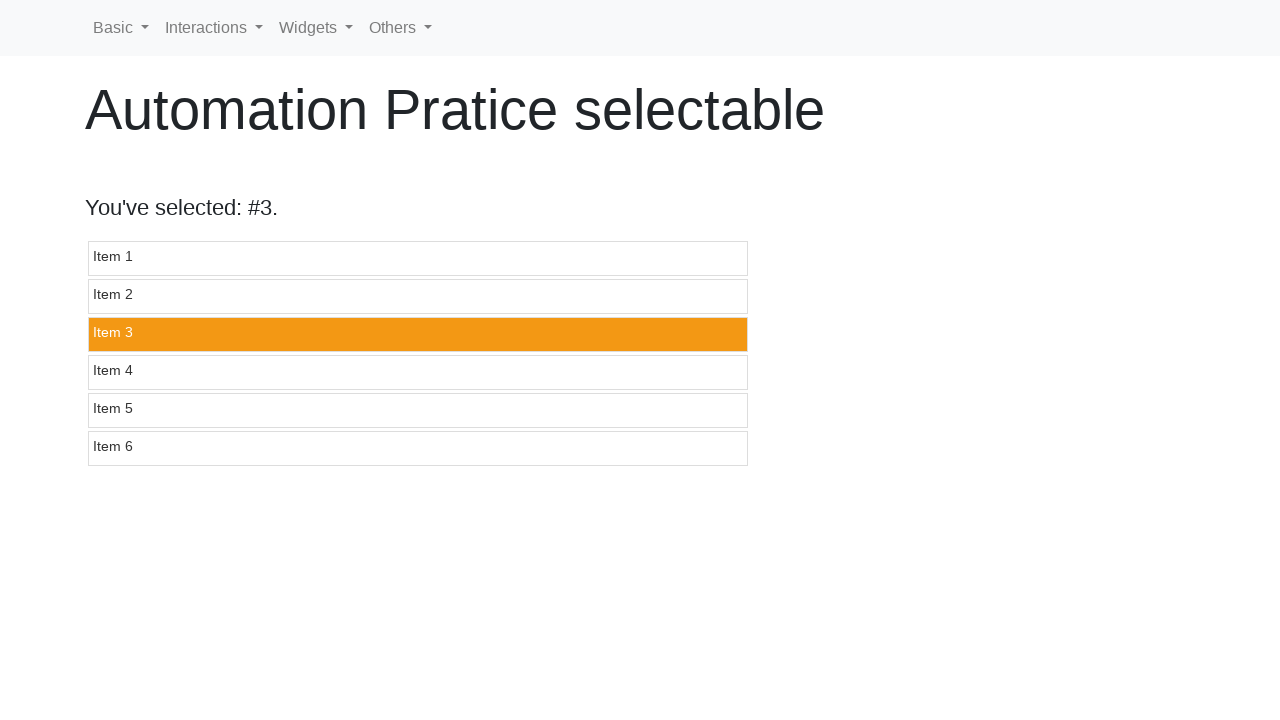